Tests different types of JavaScript alerts on a demo page by clicking buttons to trigger alerts, confirming/dismissing them, and entering text in prompt alerts

Starting URL: https://demoqa.com/alerts

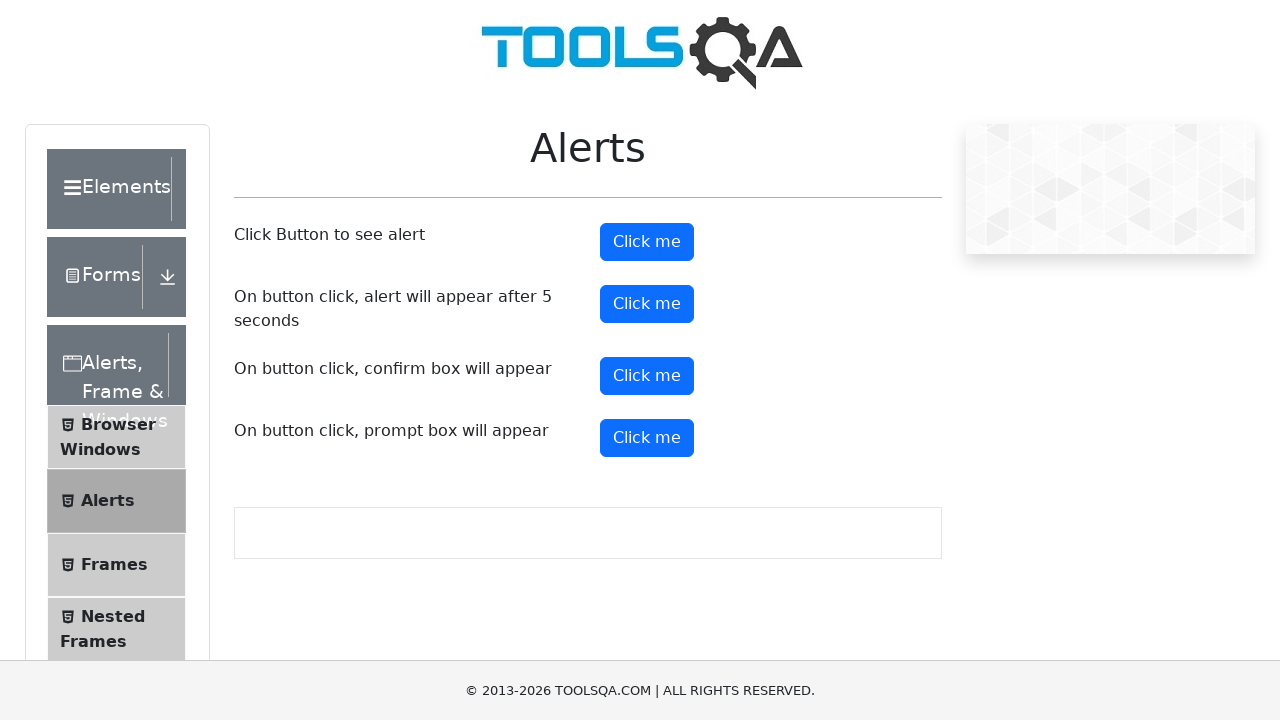

Navigated to alerts demo page
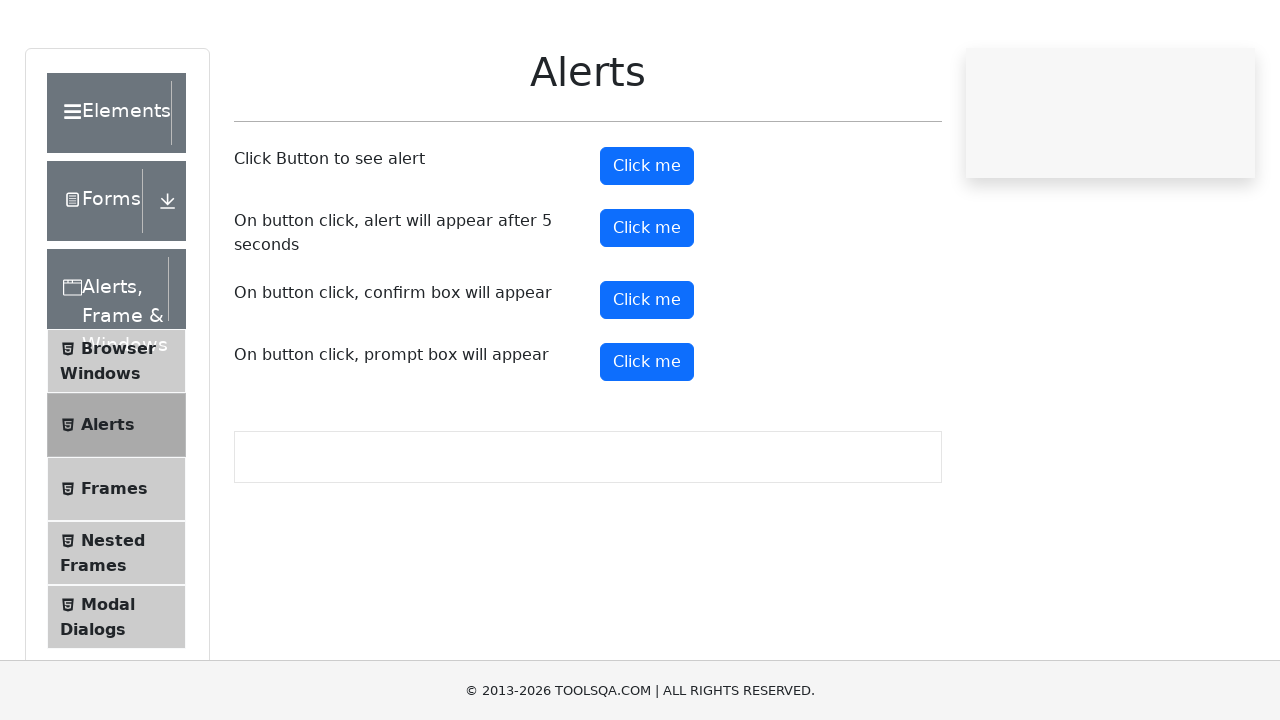

Clicked button to trigger simple alert at (647, 242) on #alertButton
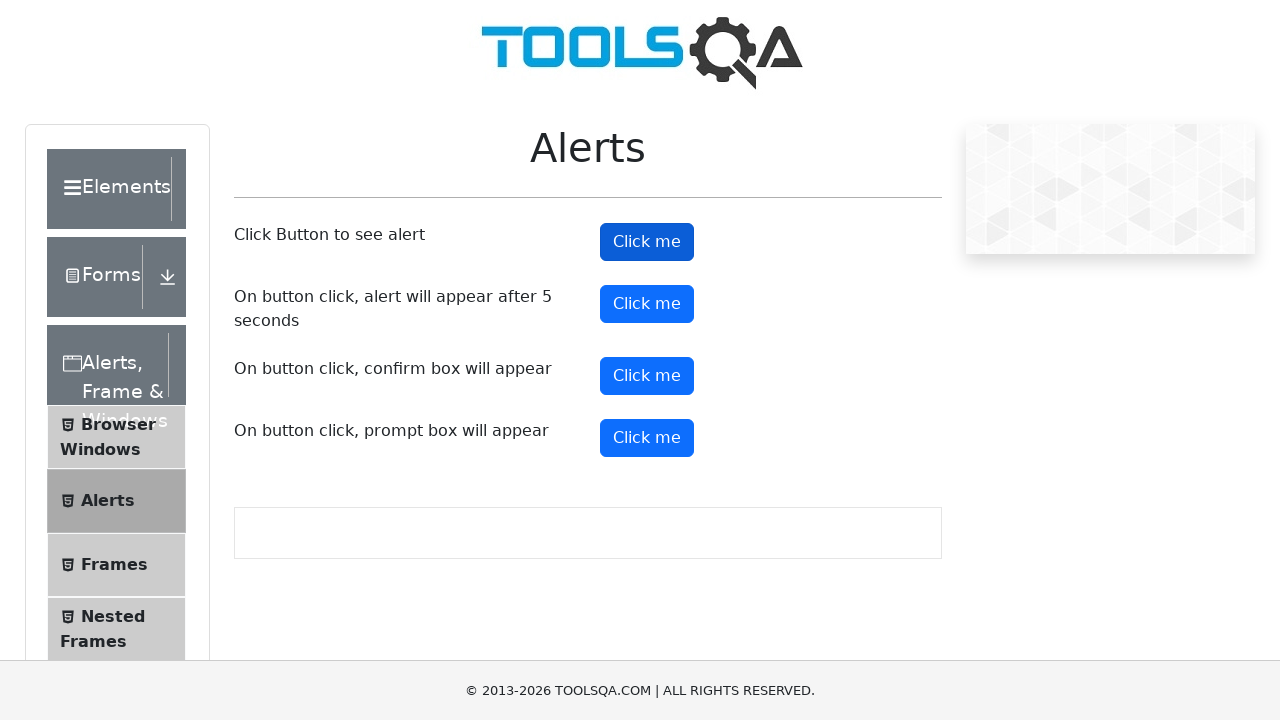

Set up dialog handler to accept simple alert
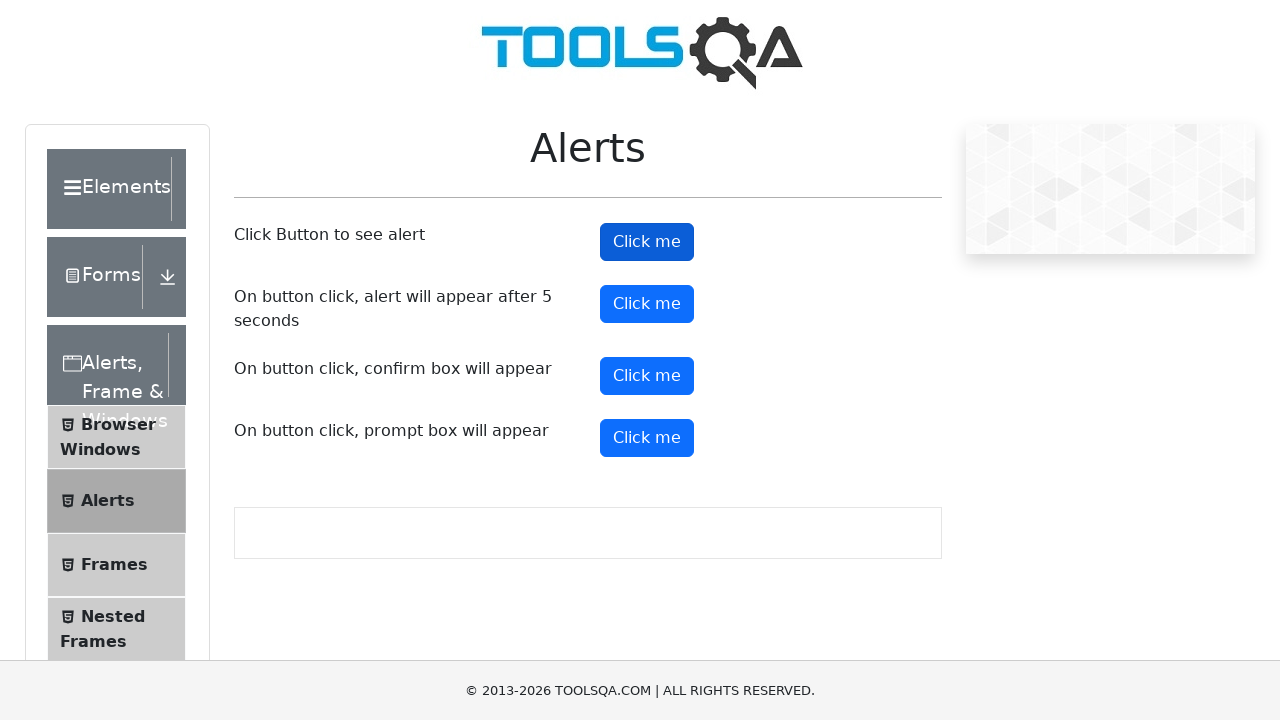

Clicked button to trigger confirmation alert at (647, 376) on #confirmButton
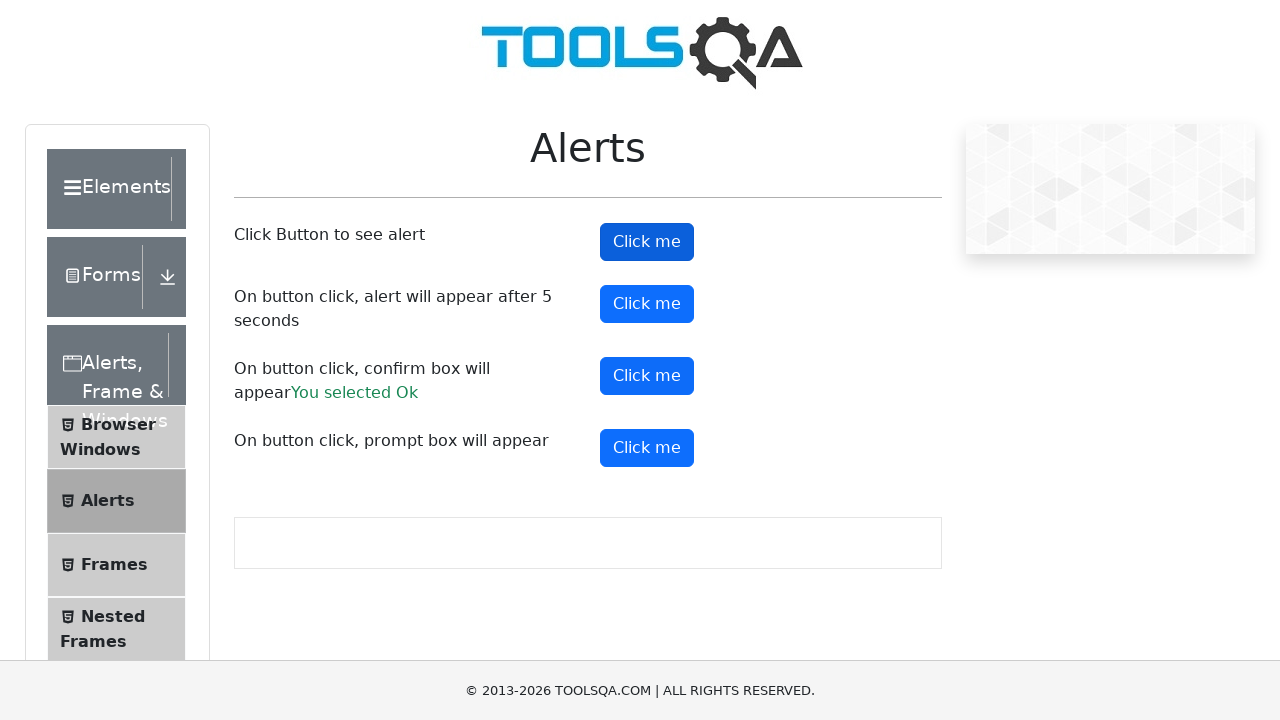

Dismissed confirmation alert
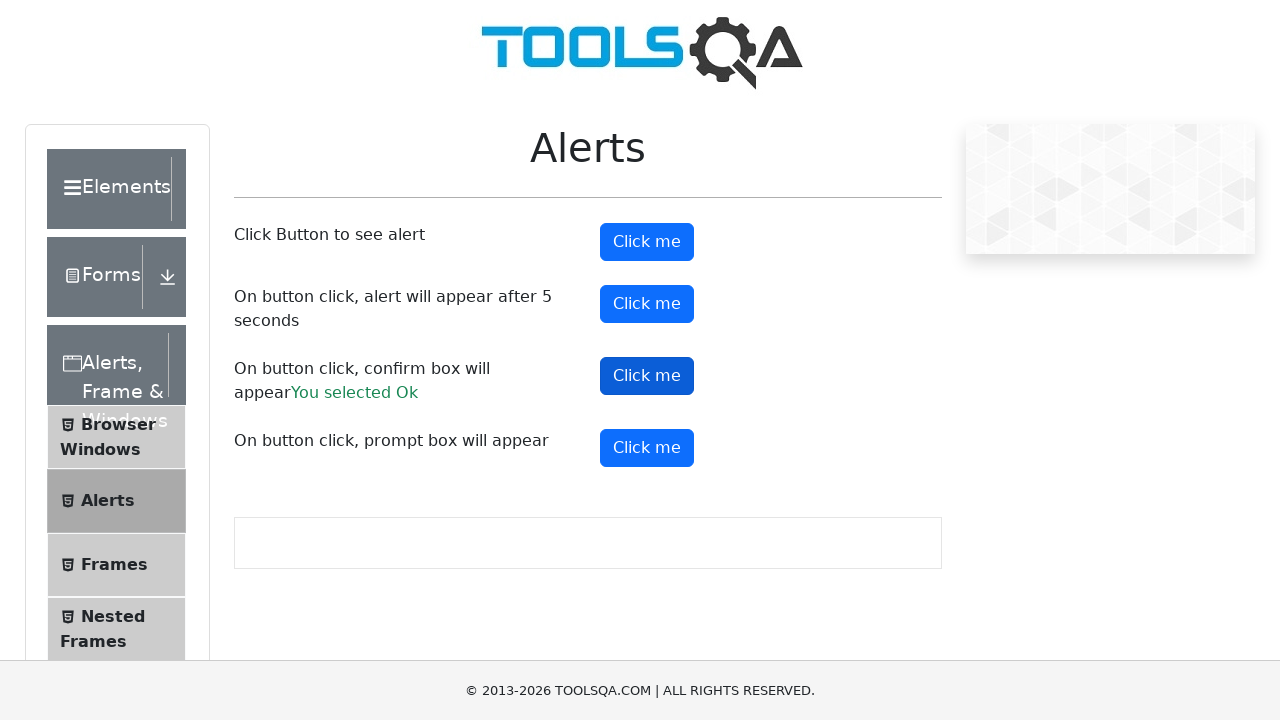

Clicked button to trigger prompt alert at (647, 448) on #promtButton
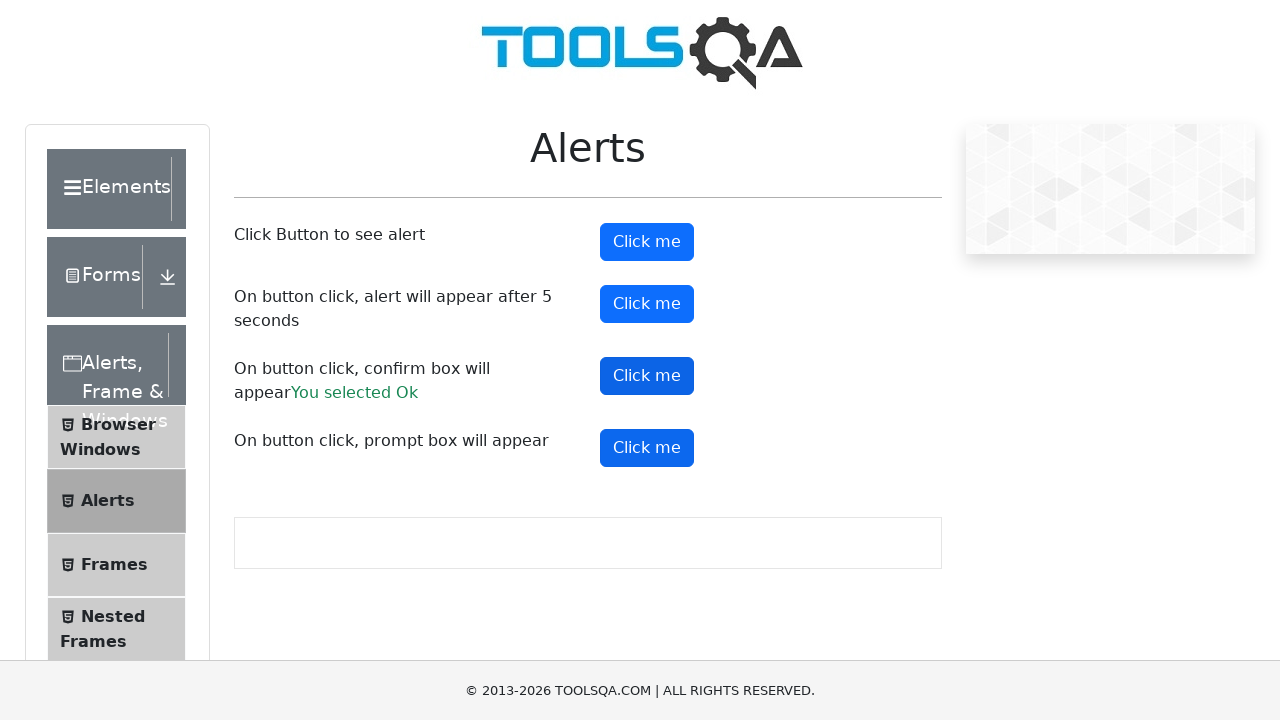

Entered 'Hello' in prompt alert and accepted it
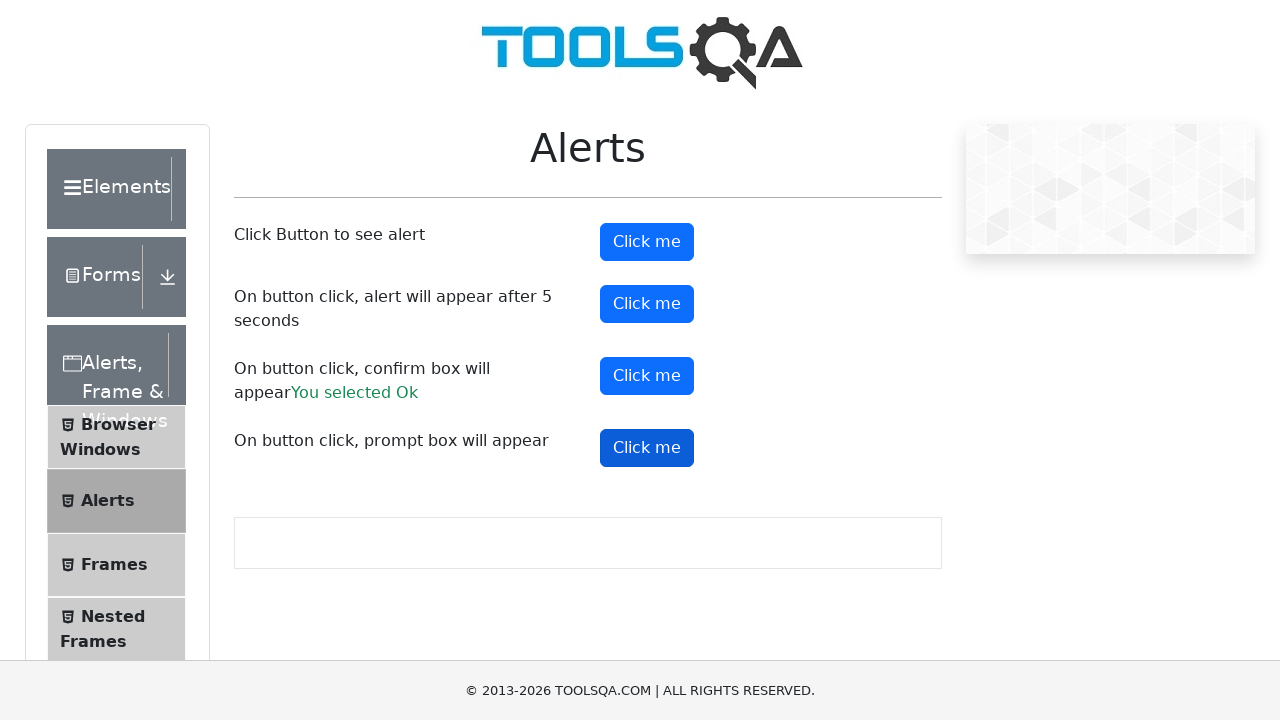

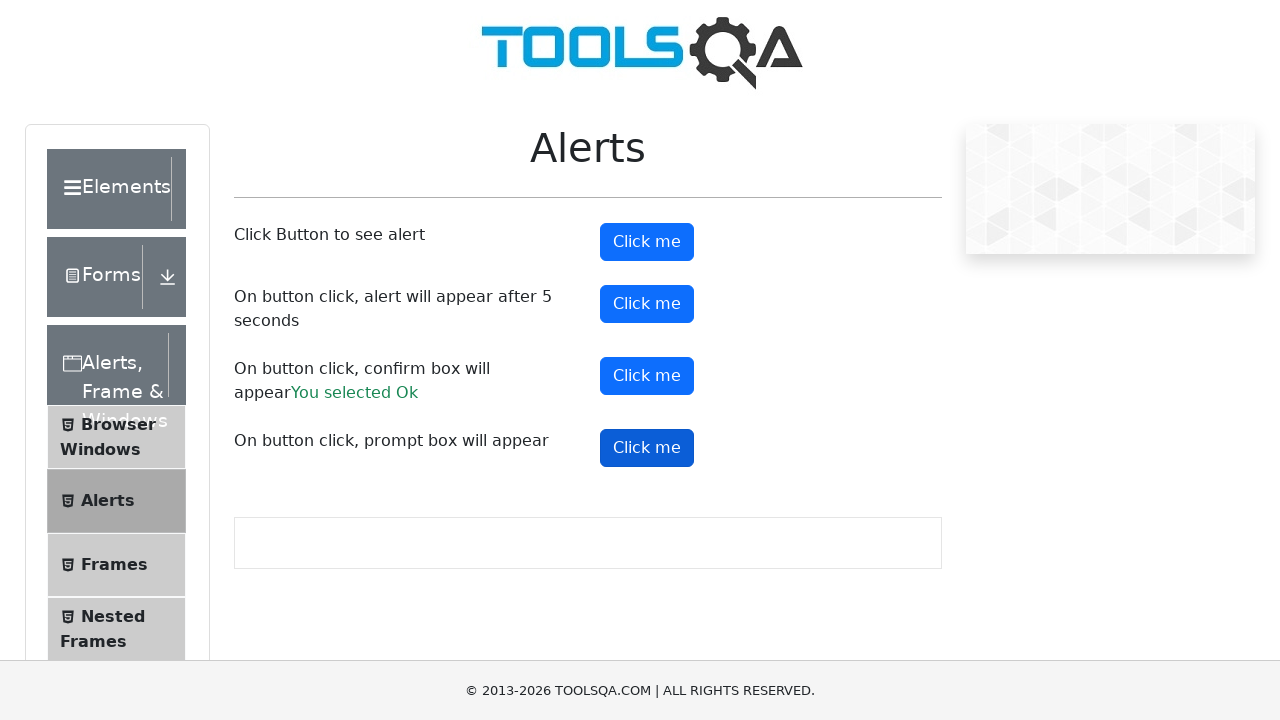